Tests drag and drop functionality within an iframe on jQuery UI demo page, then navigates to the download page

Starting URL: https://jqueryui.com/droppable/

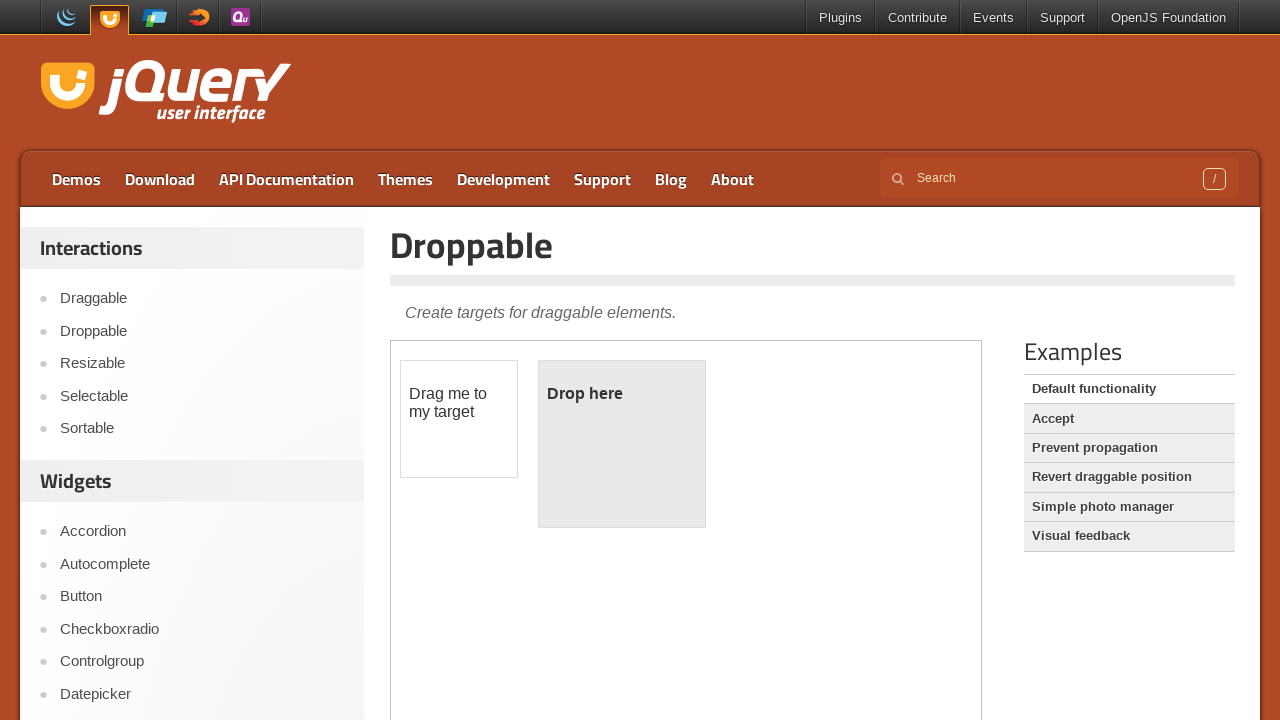

Located iframe containing drag and drop demo
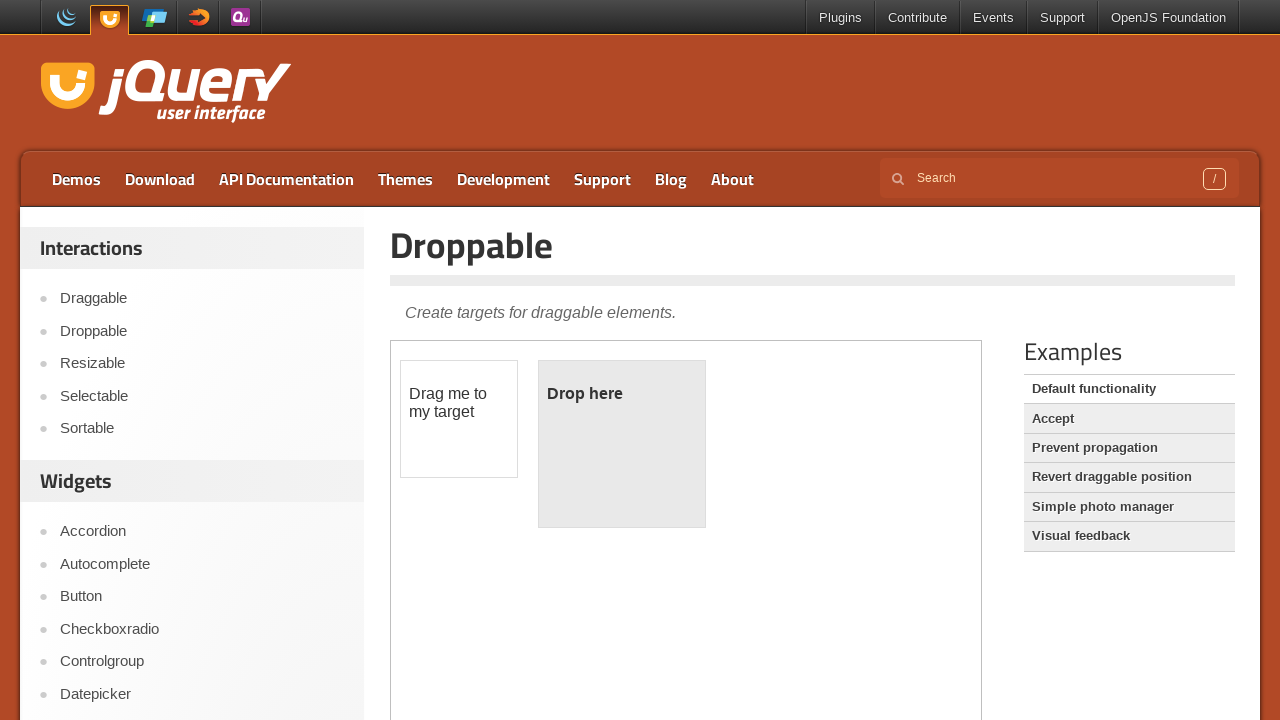

Located draggable element within iframe
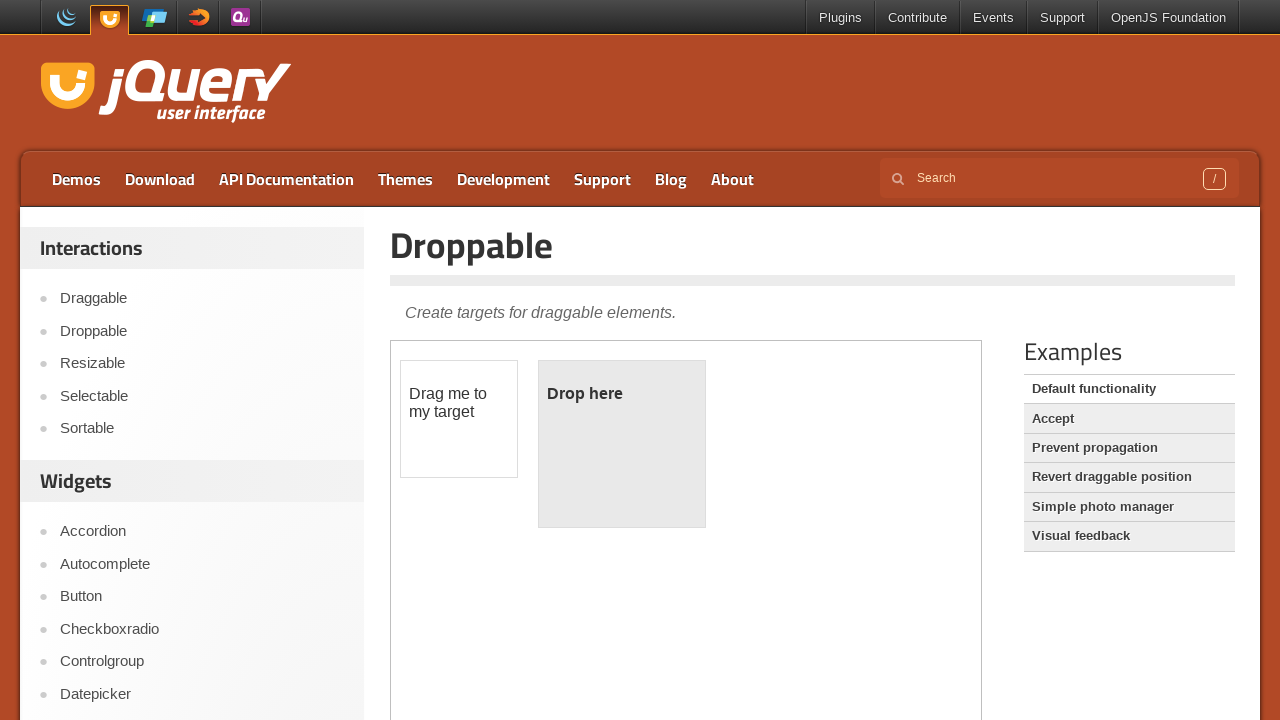

Located droppable element within iframe
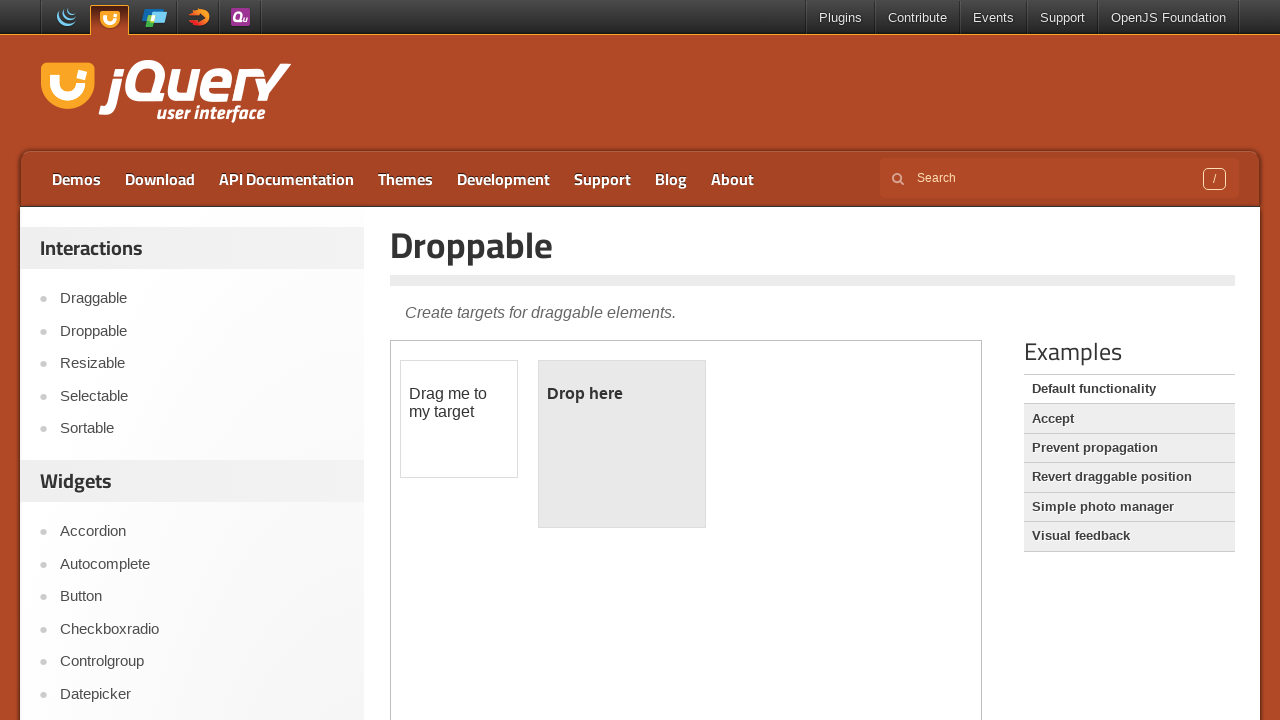

Performed drag and drop from draggable to droppable element at (622, 444)
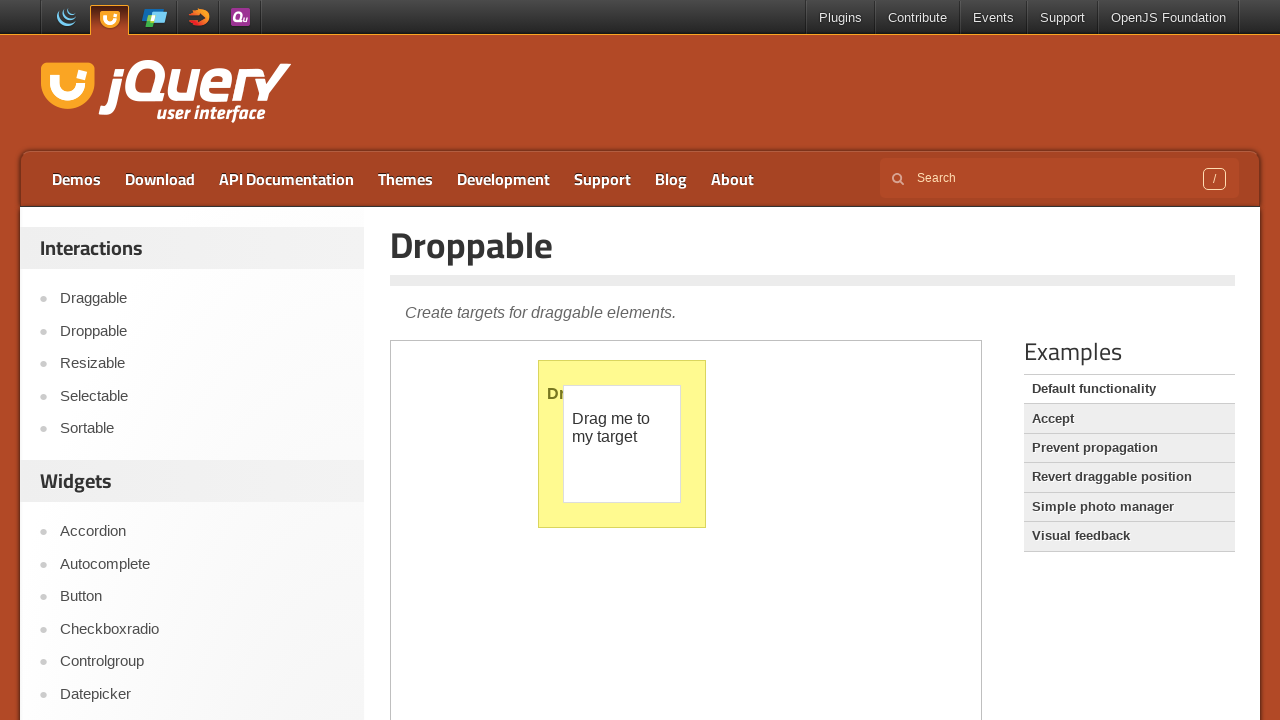

Clicked Download link to navigate to download page at (160, 179) on a:text('Download')
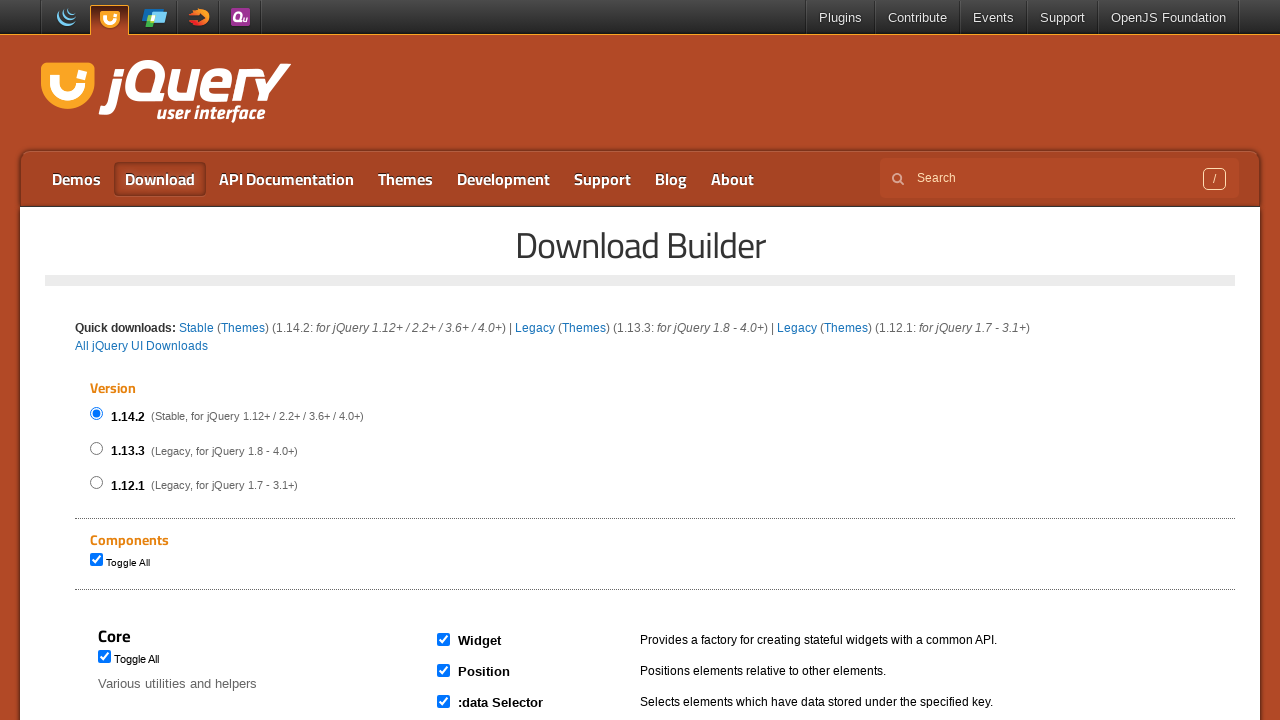

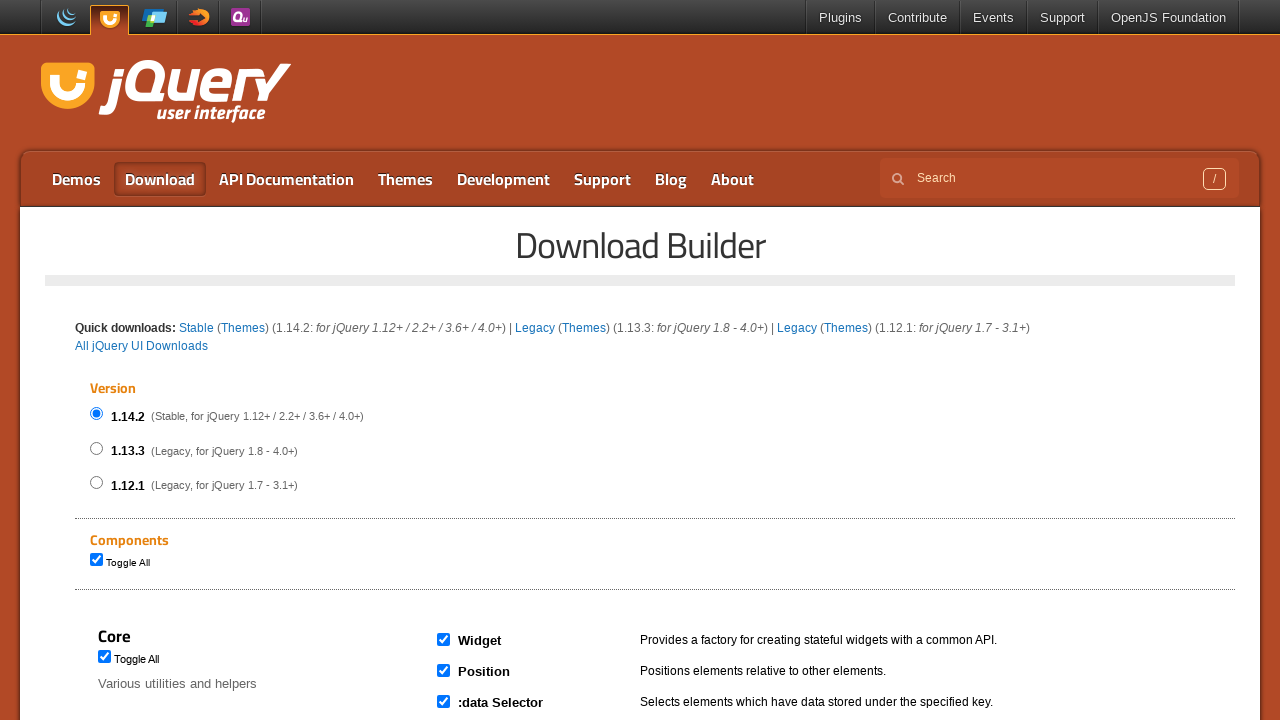